Launches the Meesho shopping website and verifies the page loads successfully by maximizing the browser window.

Starting URL: https://www.meesho.com/

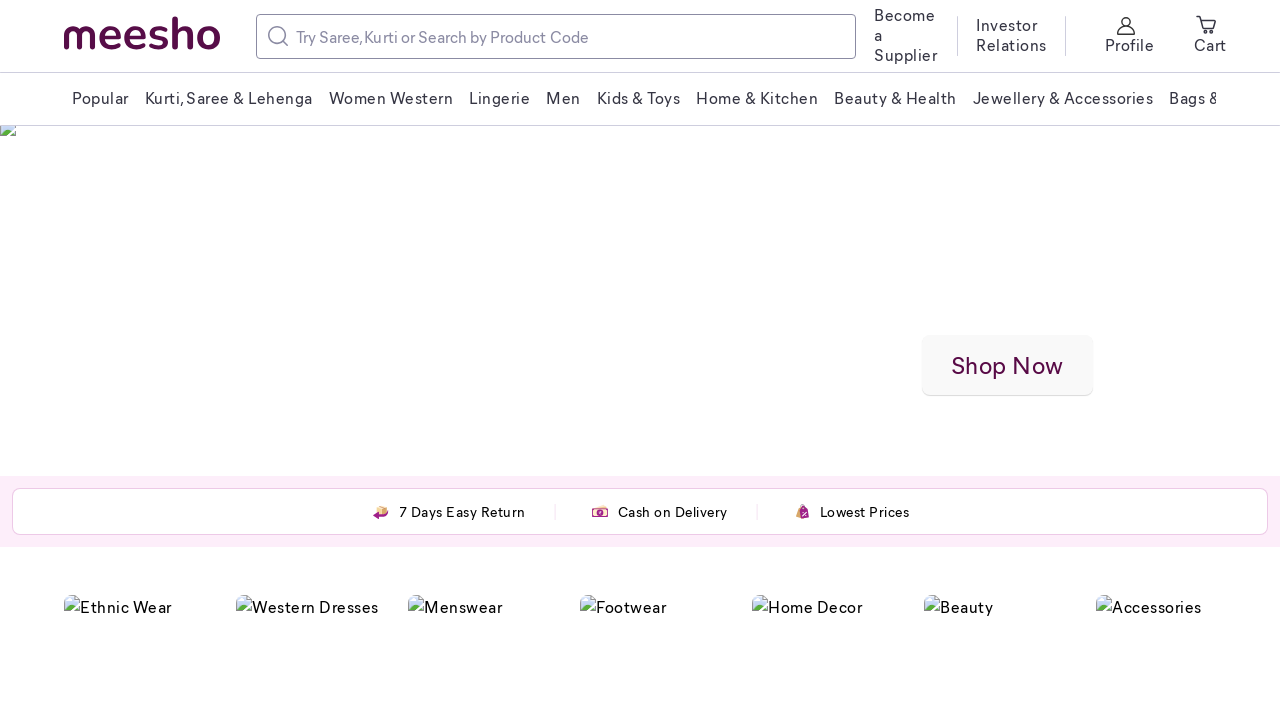

Set viewport to 1920x1080 to maximize browser window
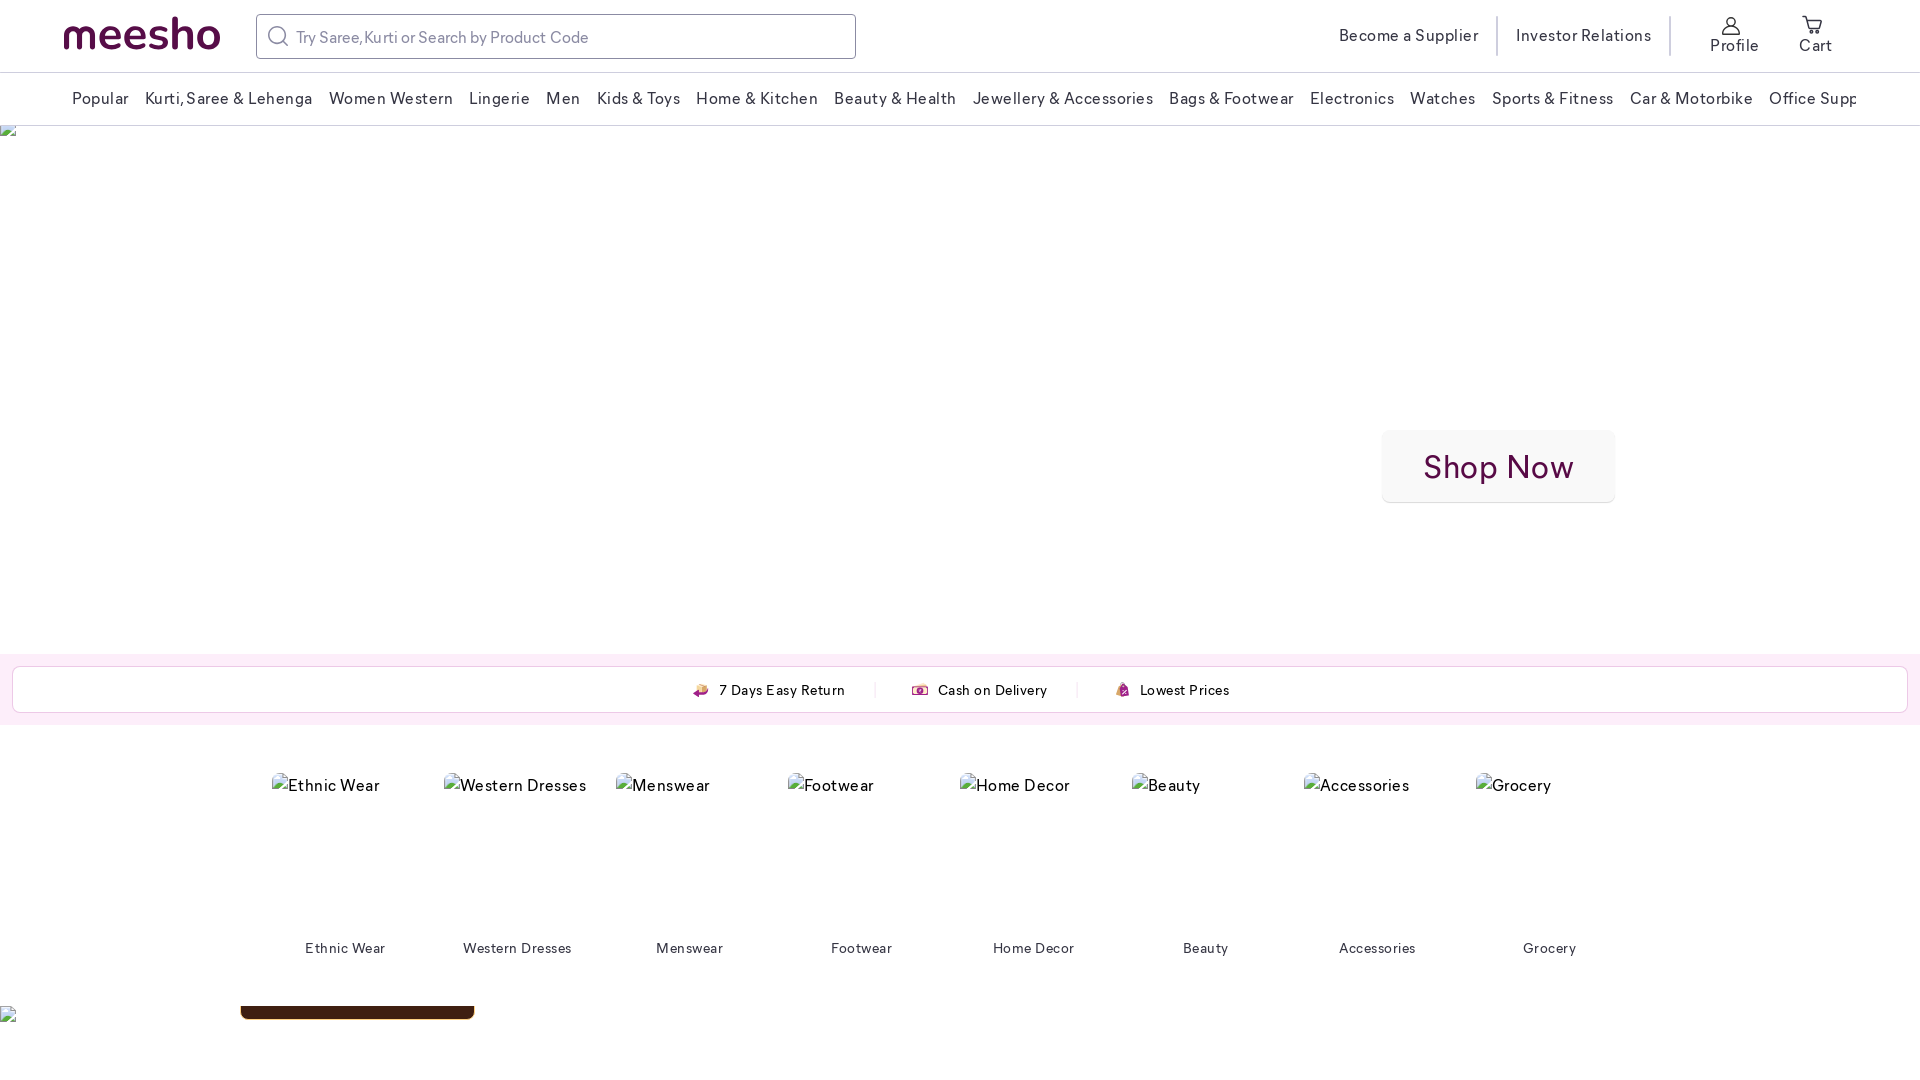

Page loaded successfully - Meesho shopping website is ready
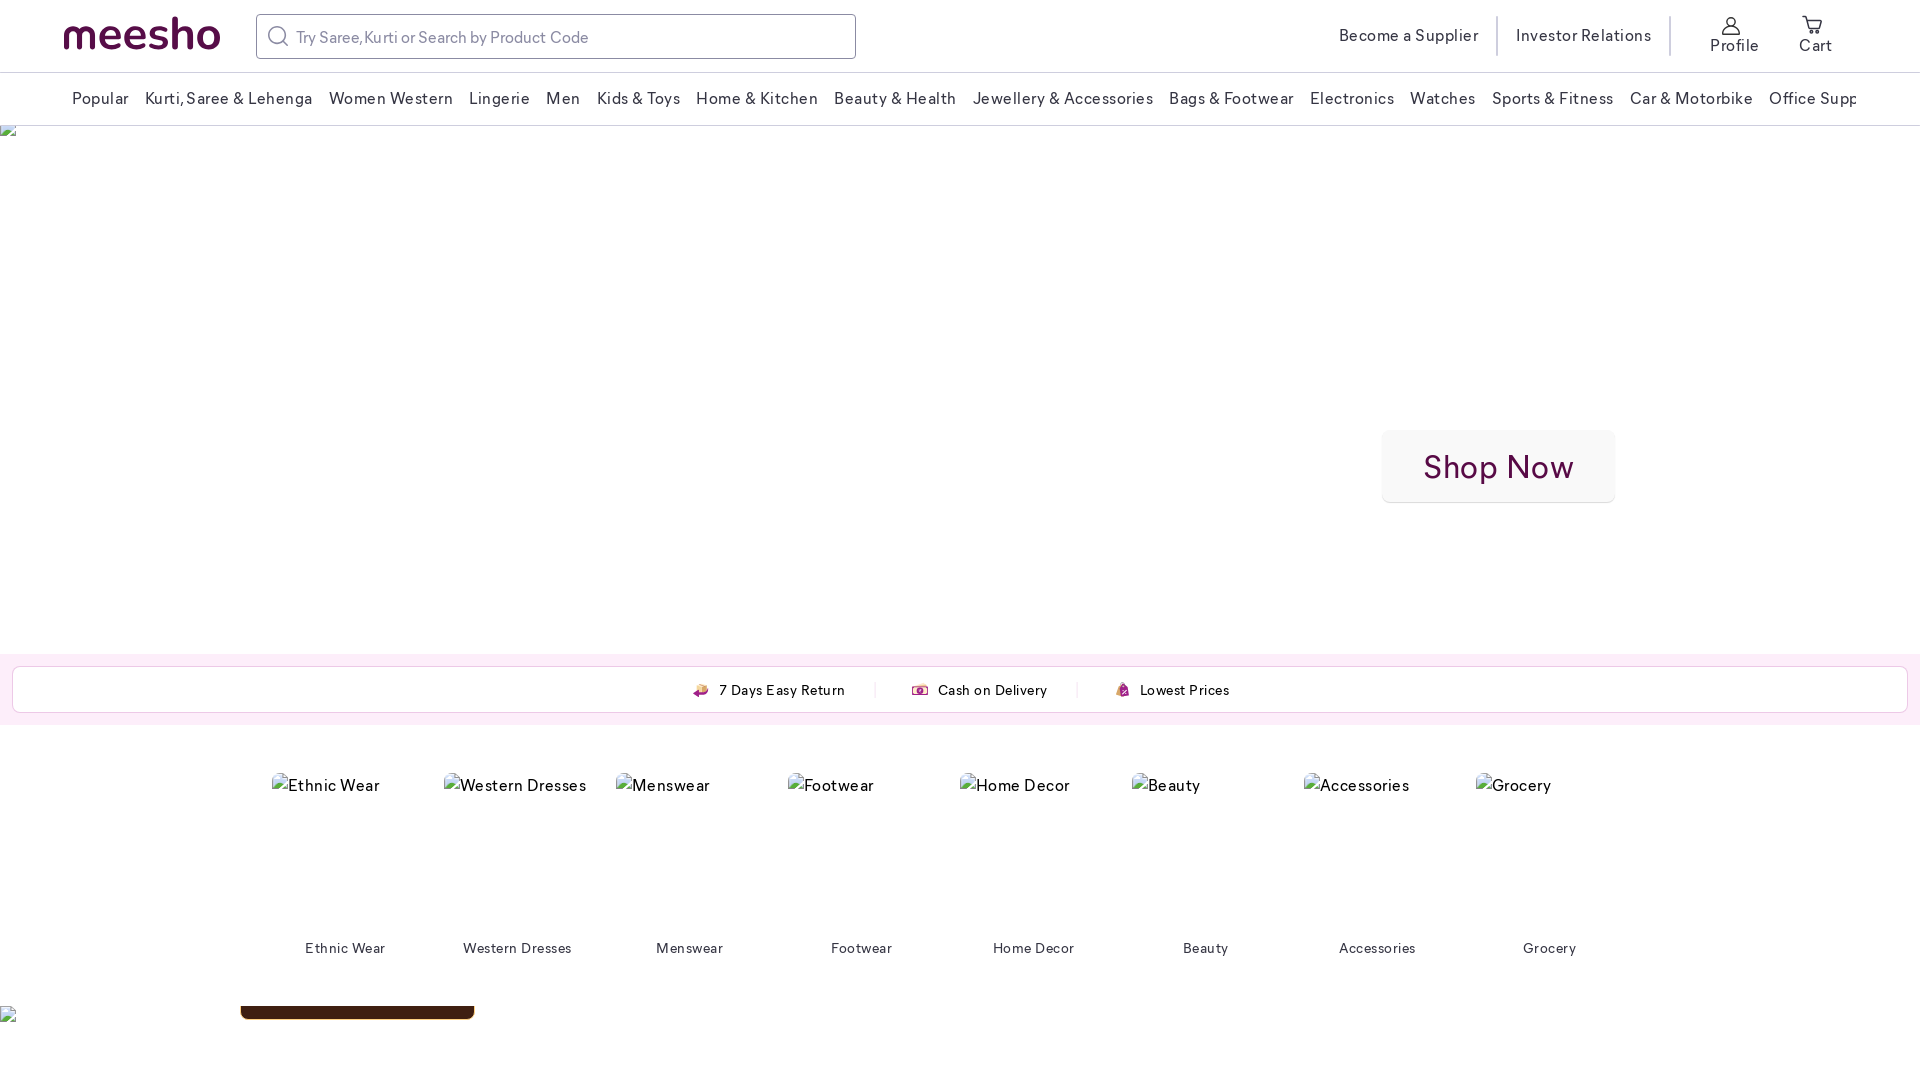

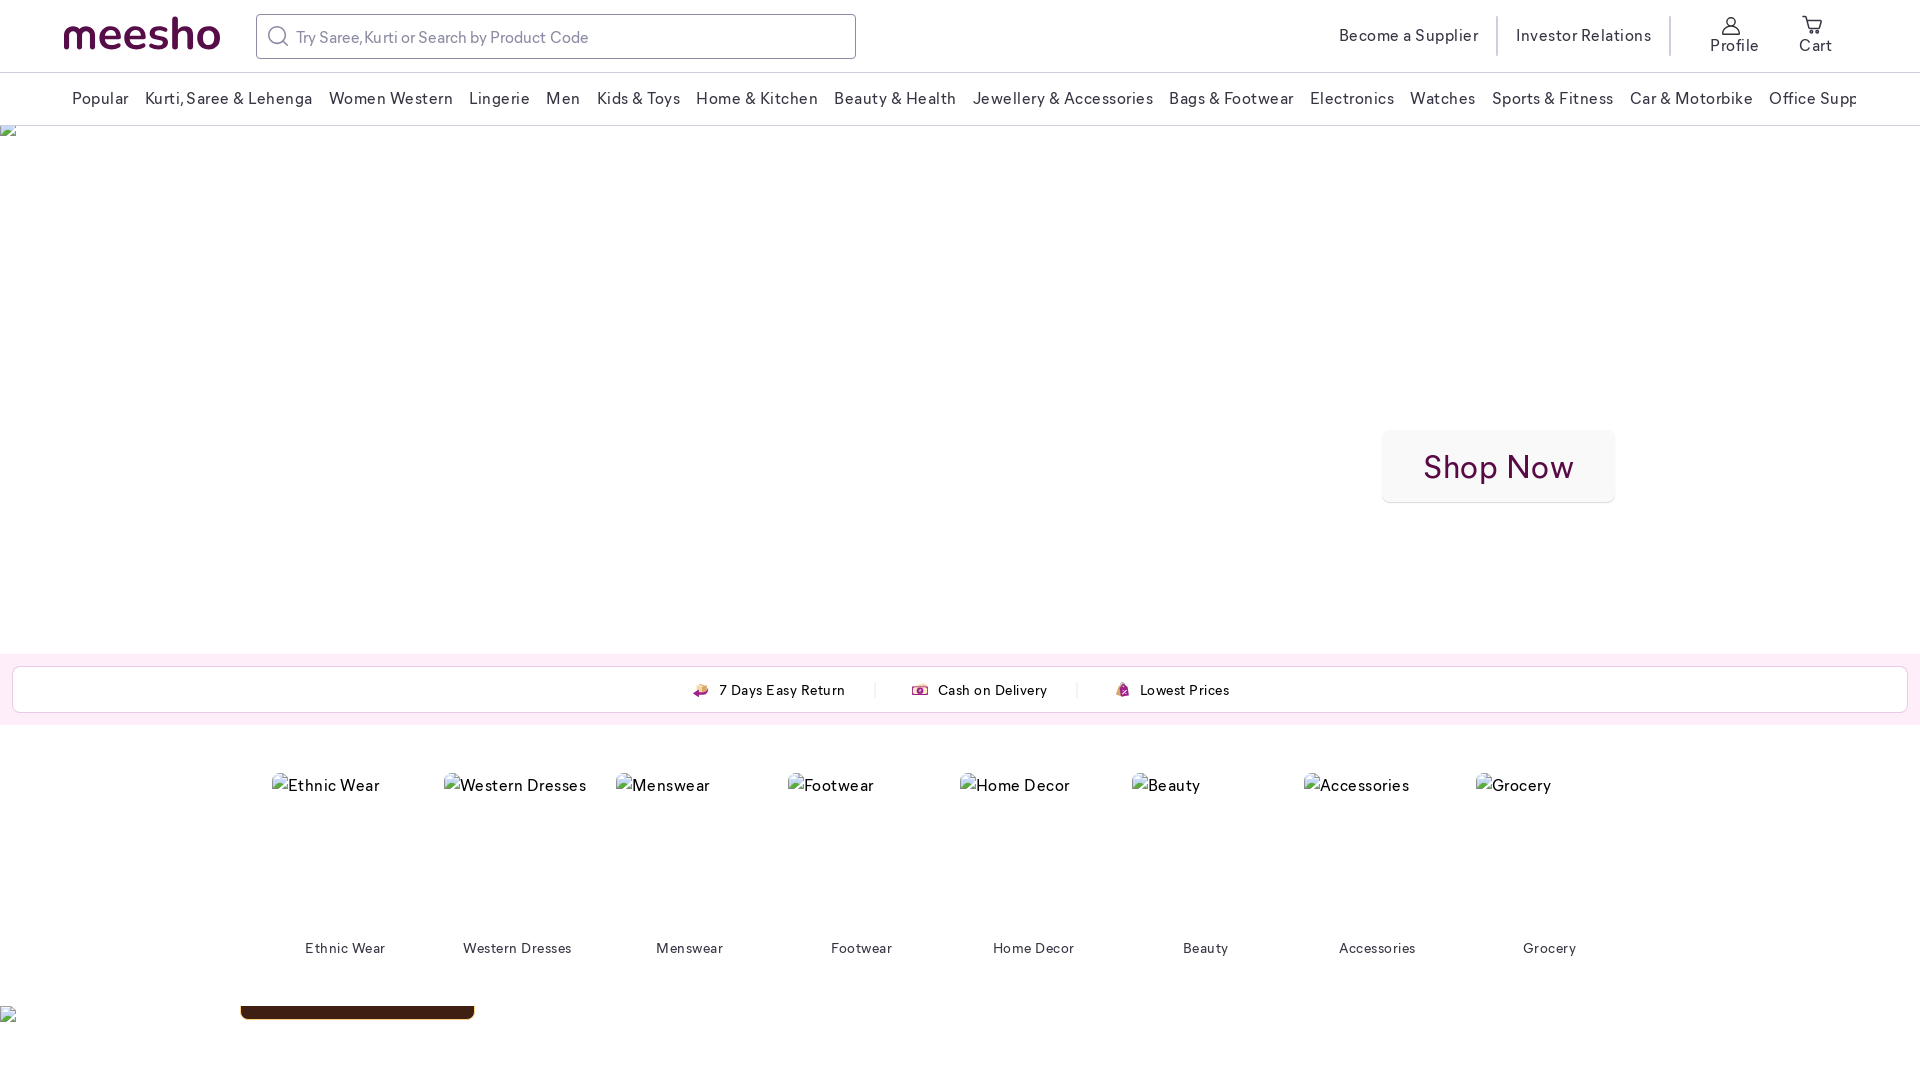